Navigates to A/B Testing page, extracts paragraph text, then clicks on Elemental Selenium link

Starting URL: https://the-internet.herokuapp.com/

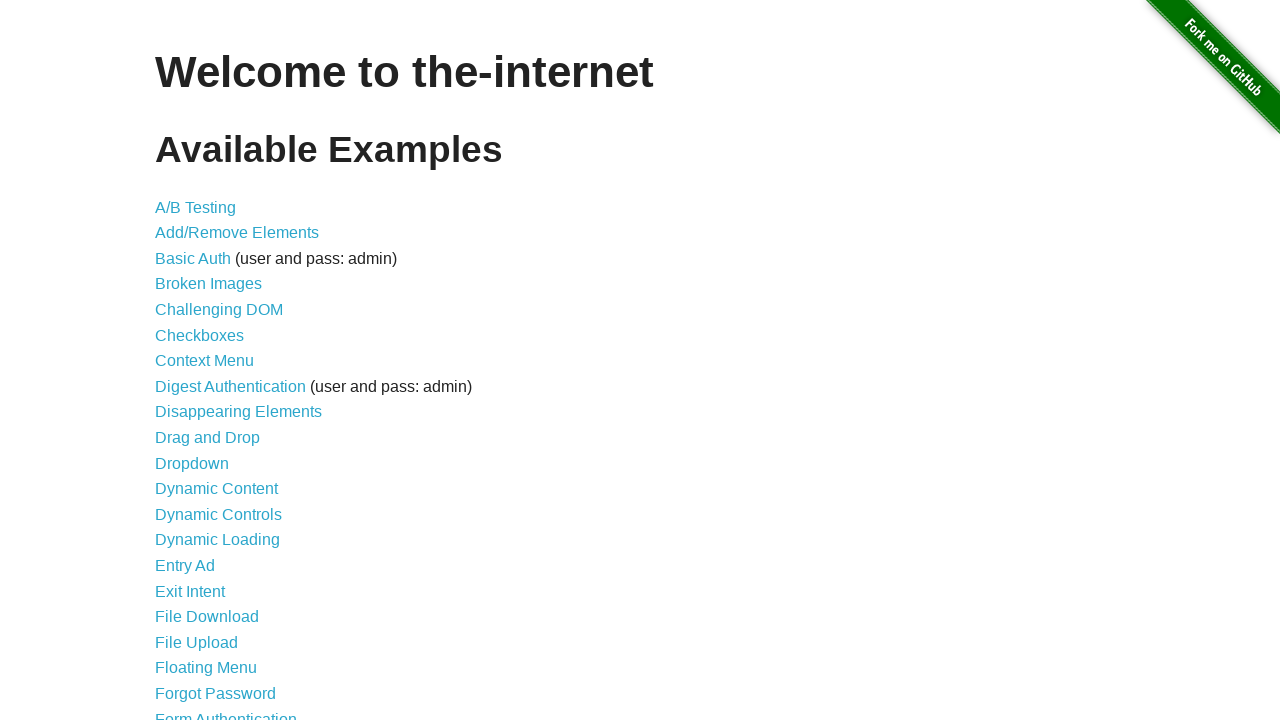

Clicked on A/B Testing link at (196, 207) on text=A/B Testing
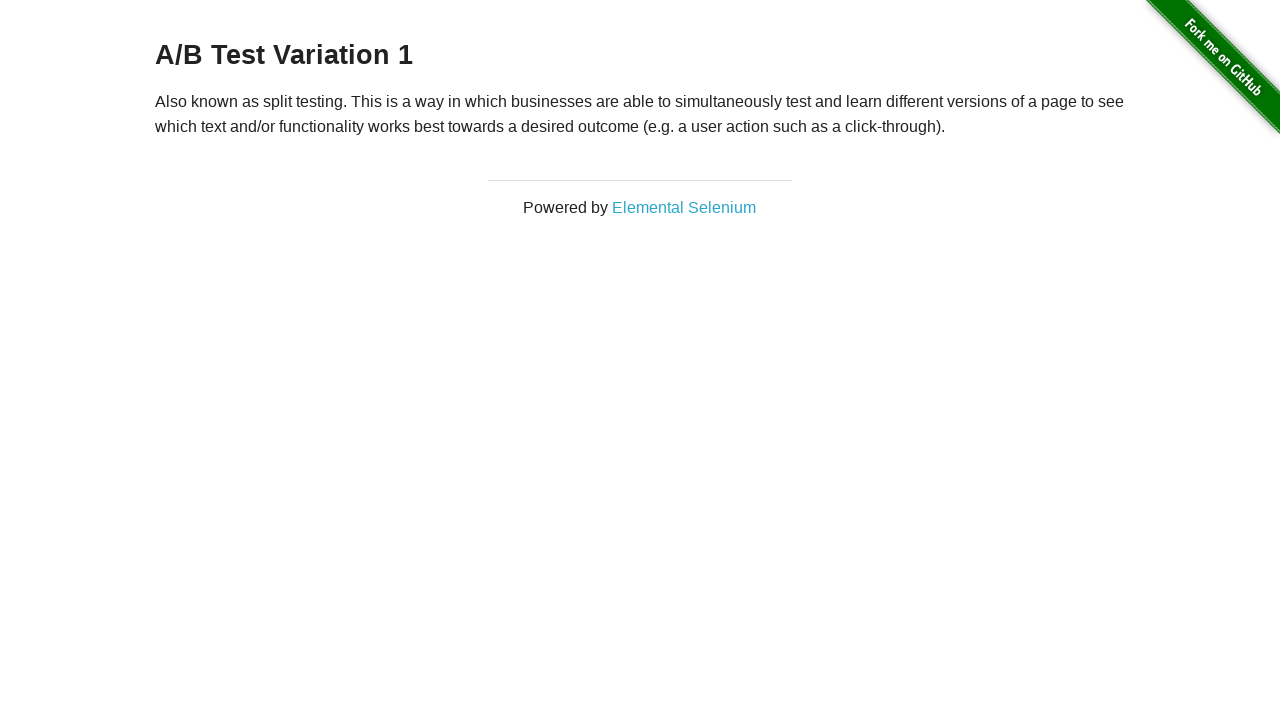

Waited for paragraph text to be visible
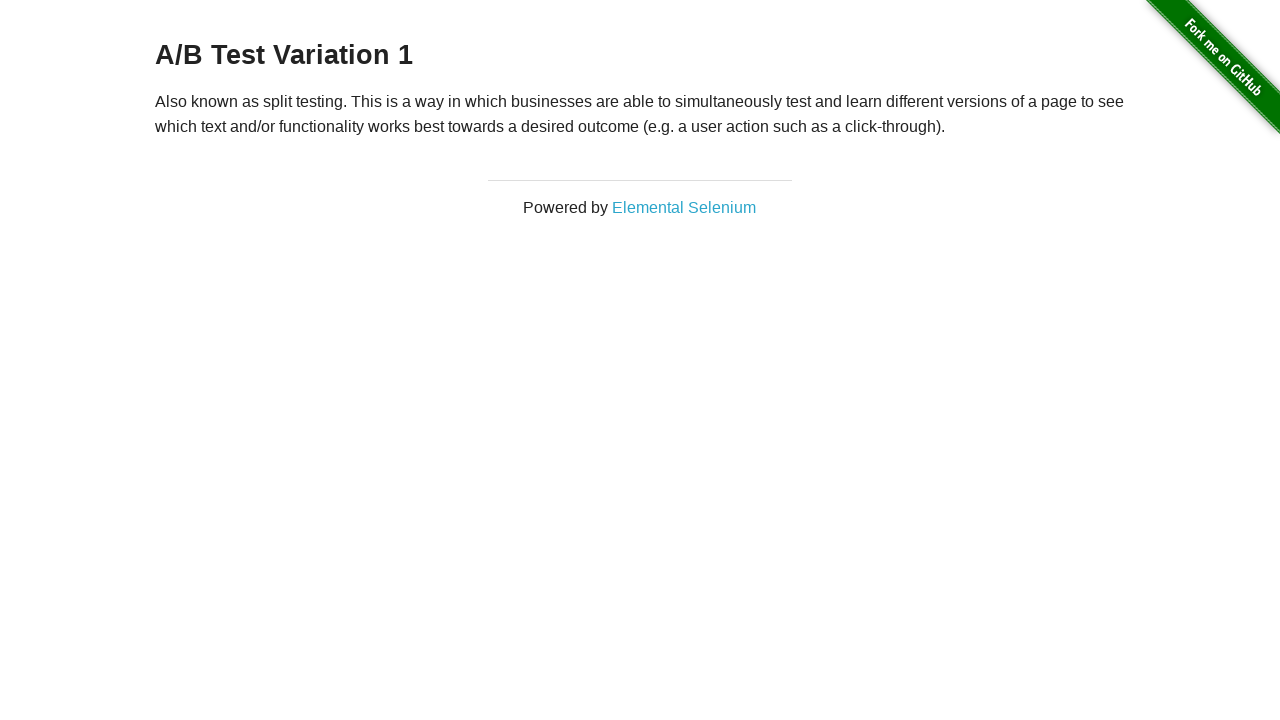

Clicked on Elemental Selenium link at (684, 207) on a[href='http://elementalselenium.com/']
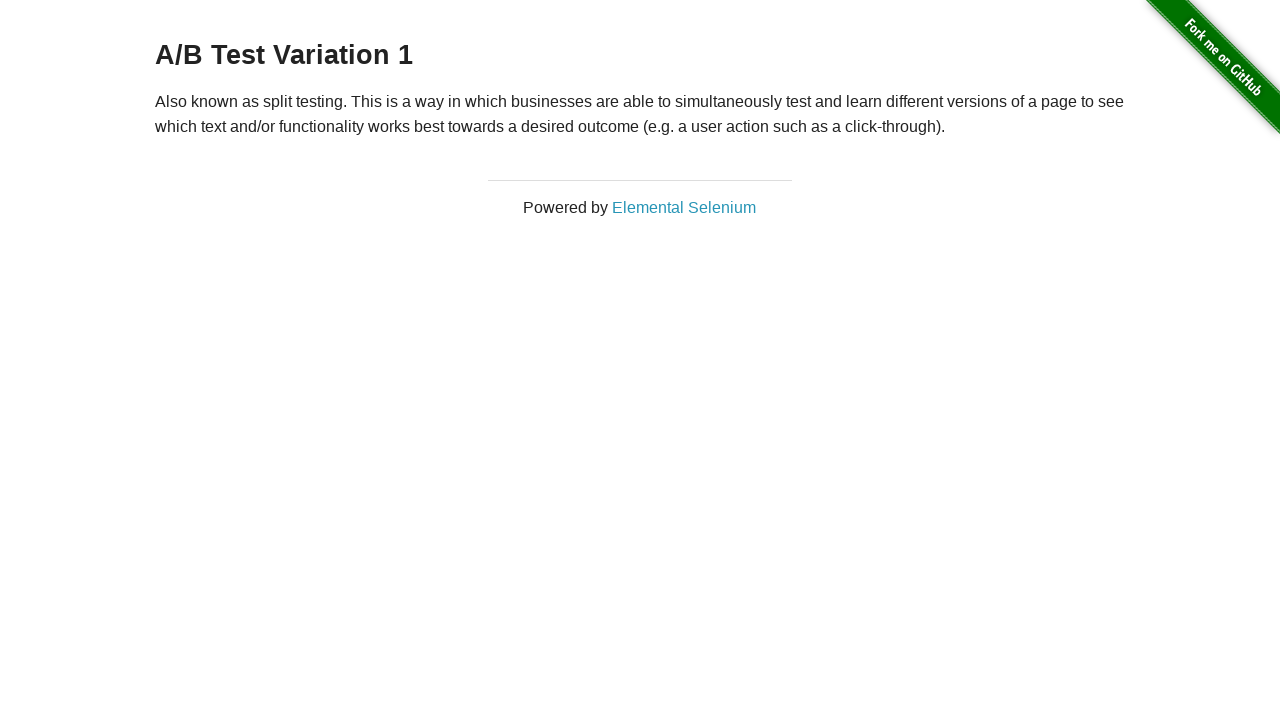

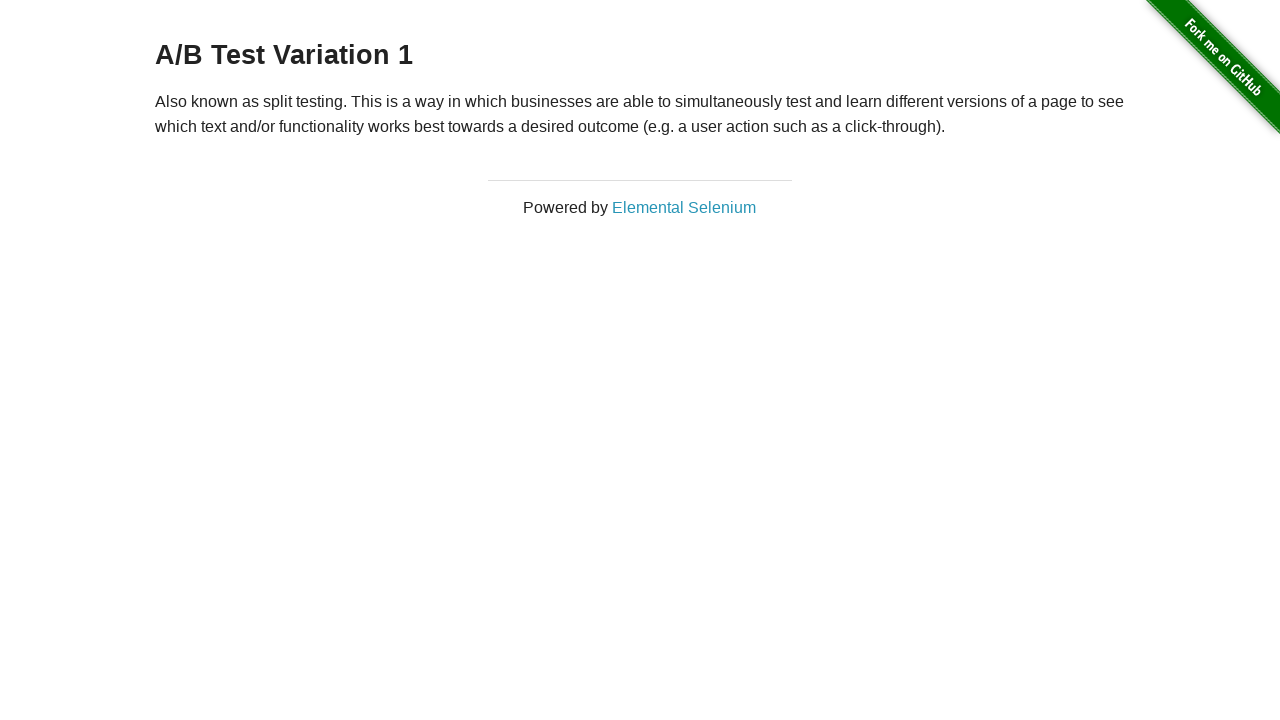